Fills in app credentials on the URL builder page and clicks the submit button to generate a configuration URL

Starting URL: https://sendbird-uikit-react.netlify.app/url-builder

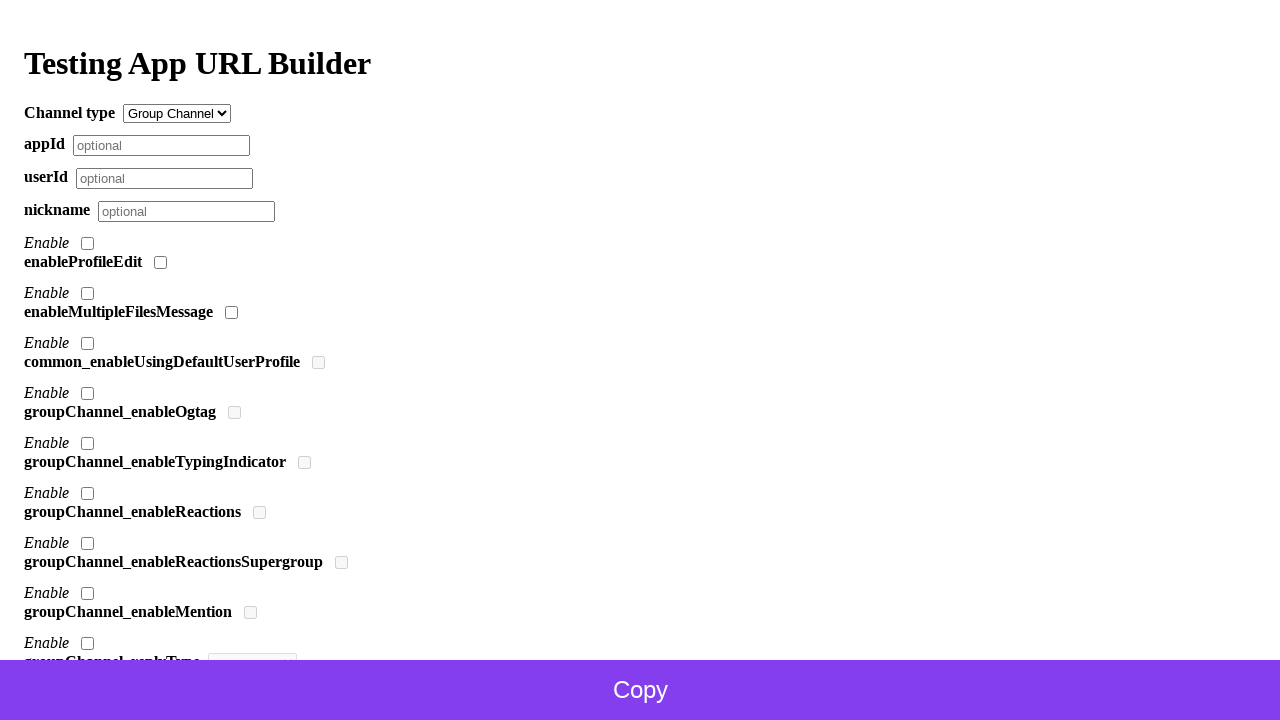

Cleared app ID field on input[name='appId']
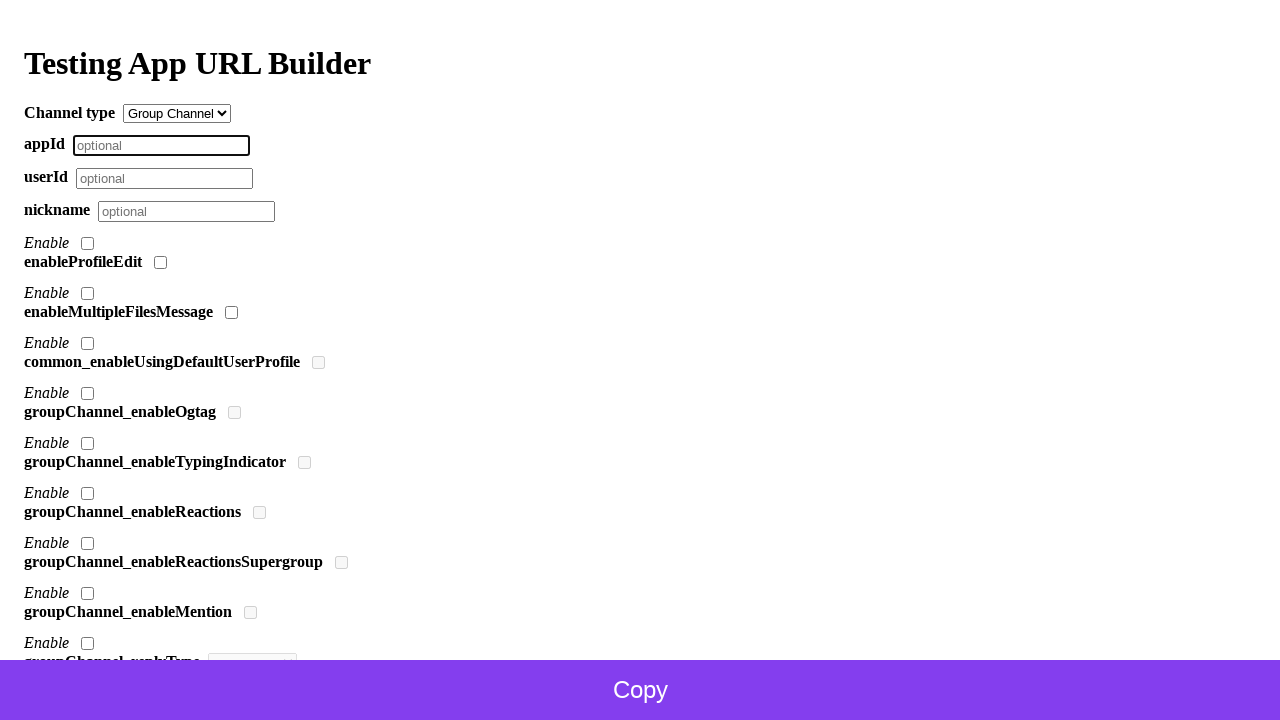

Filled app ID field with credential on input[name='appId']
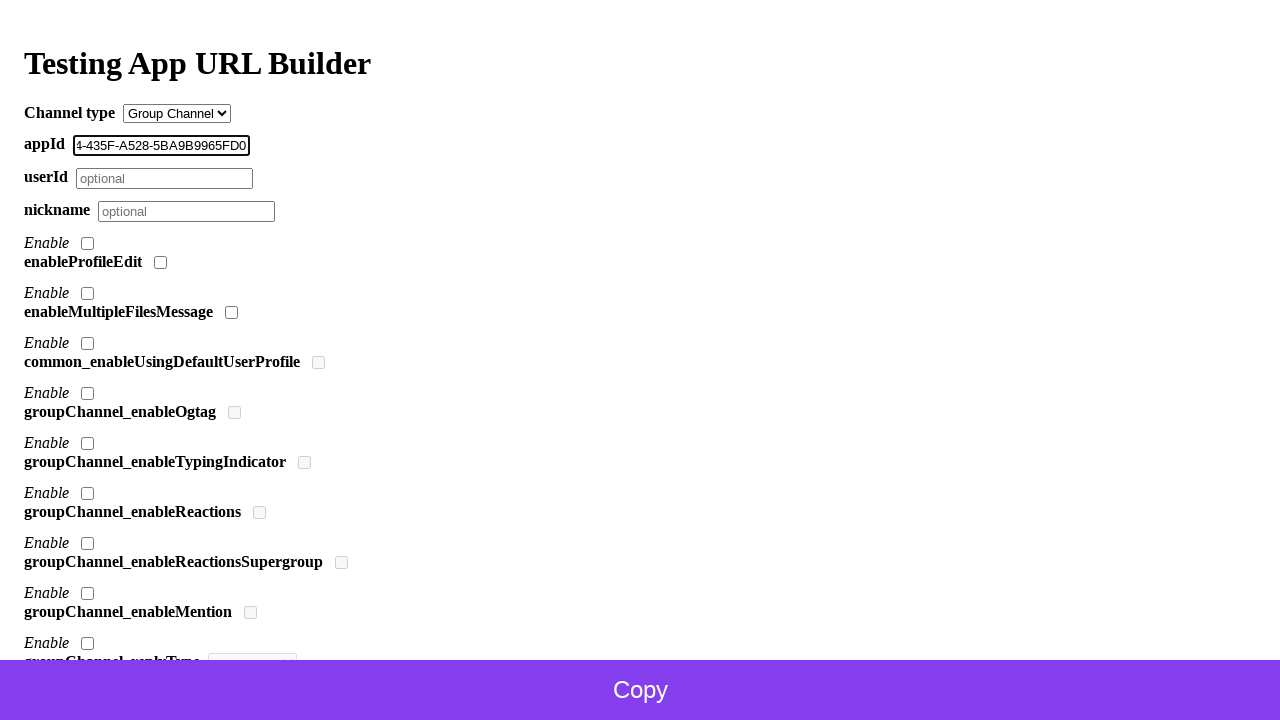

Cleared user ID field on input[name='userId']
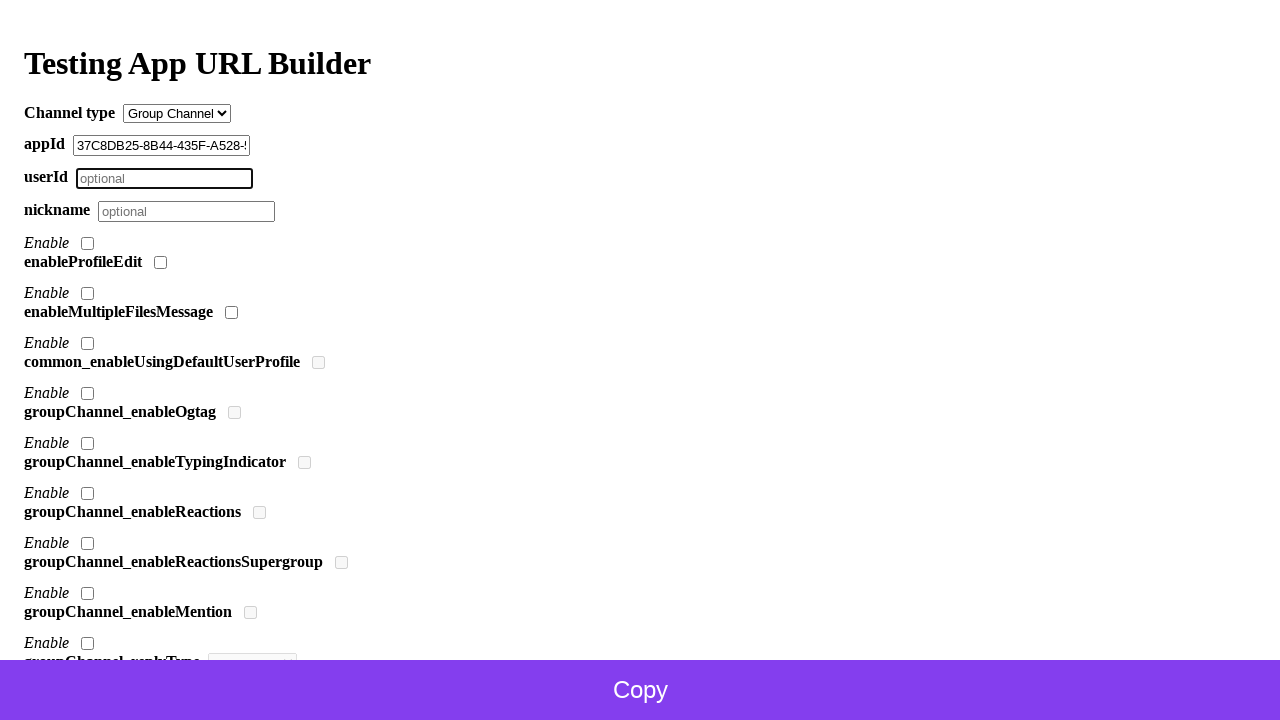

Filled user ID field with 'TestUser456' on input[name='userId']
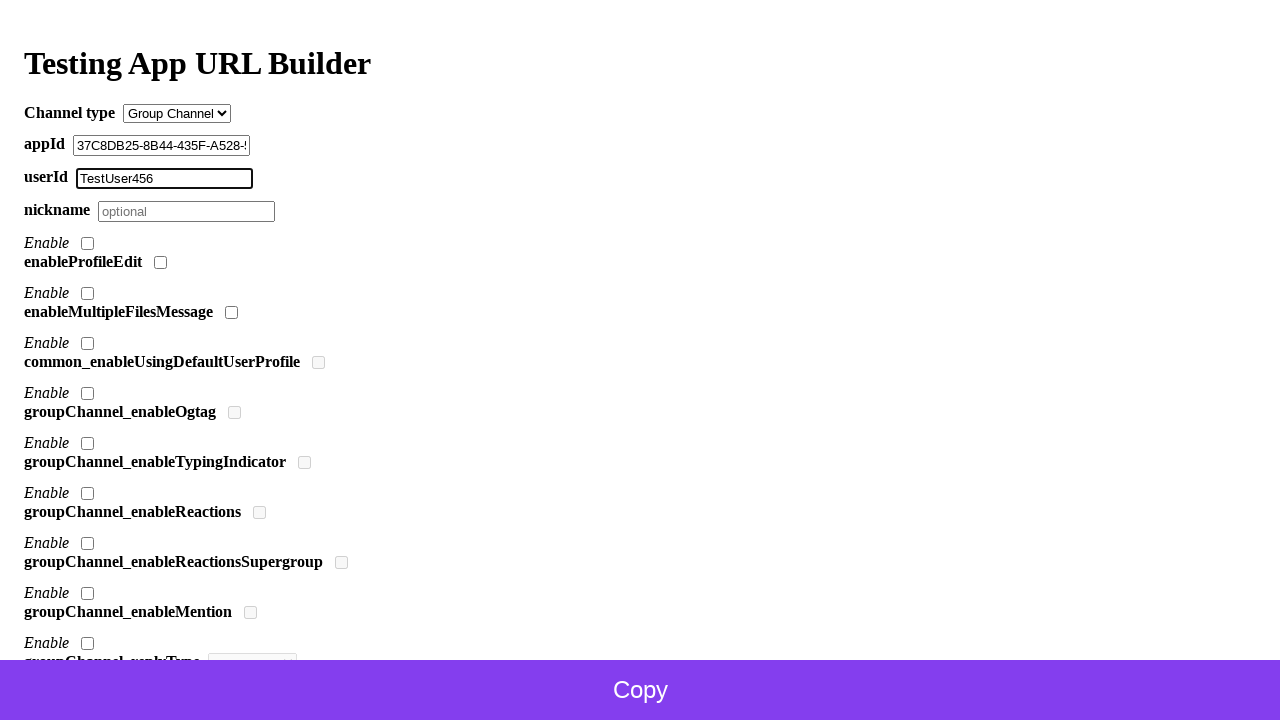

Cleared nickname field on input[name='nickname']
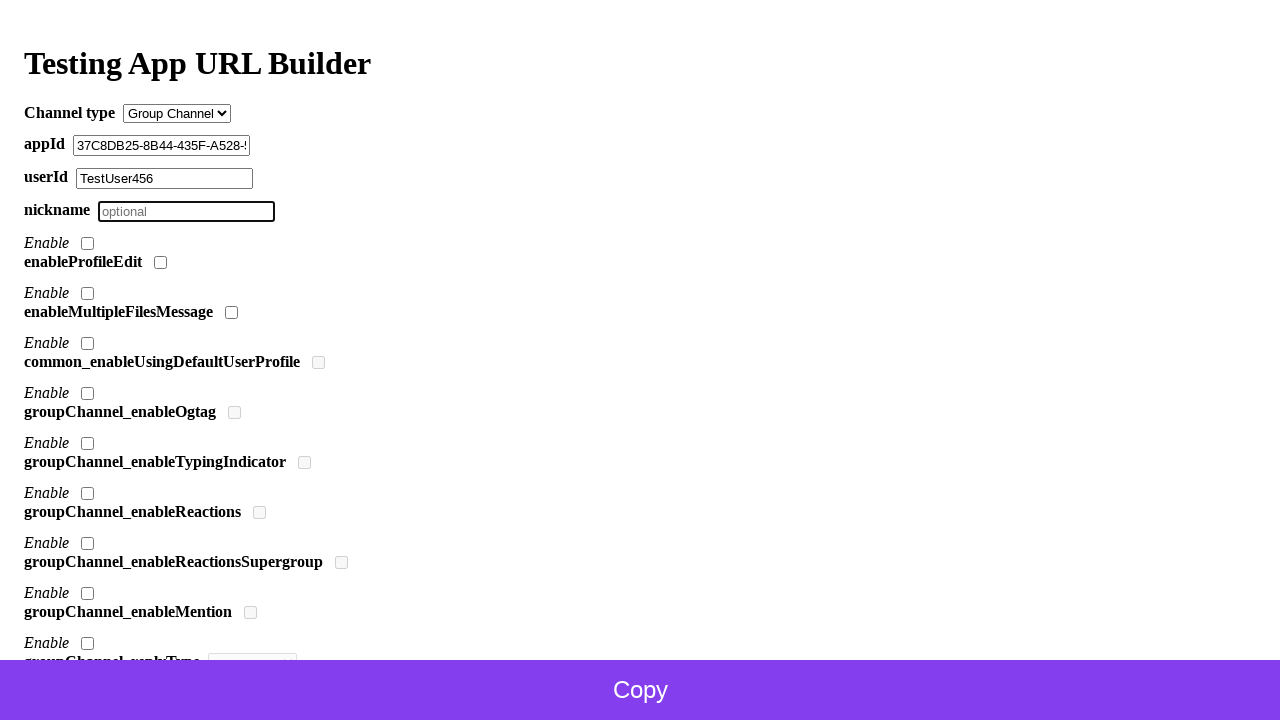

Filled nickname field with 'DemoUser2' on input[name='nickname']
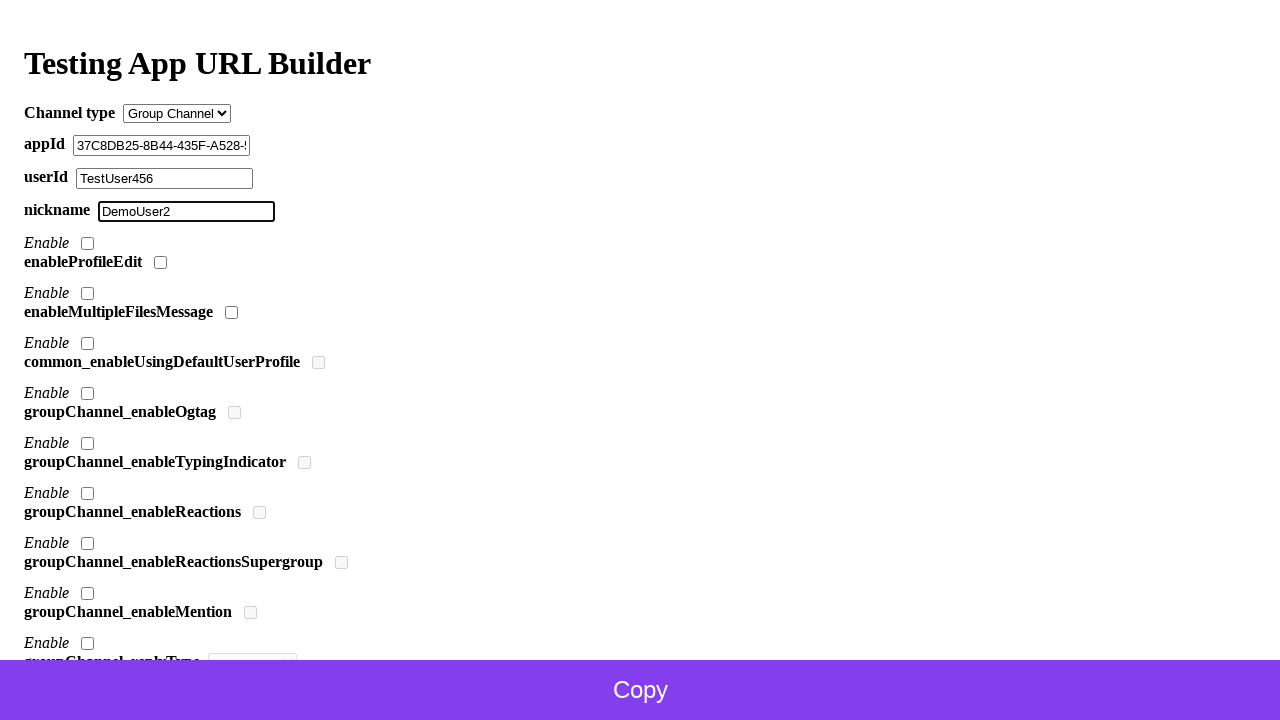

Clicked submit button to generate configuration URL at (640, 690) on button.sticky-bottom-button[form='builder']
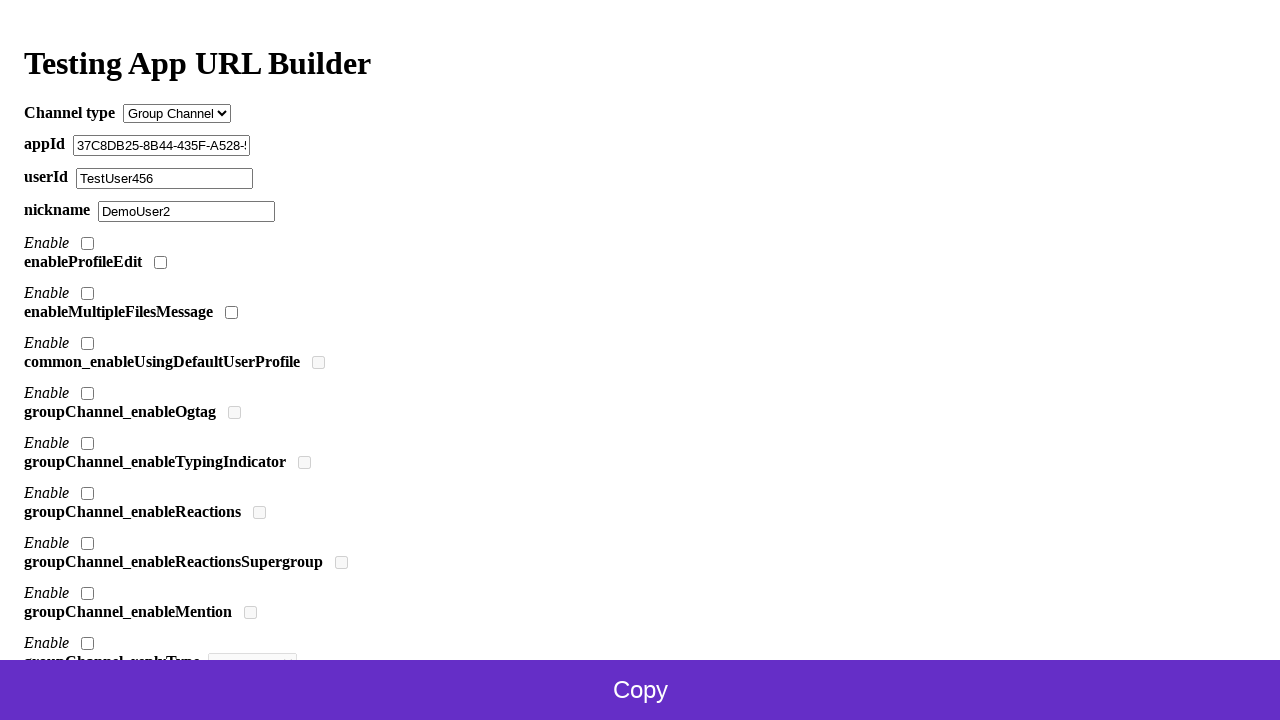

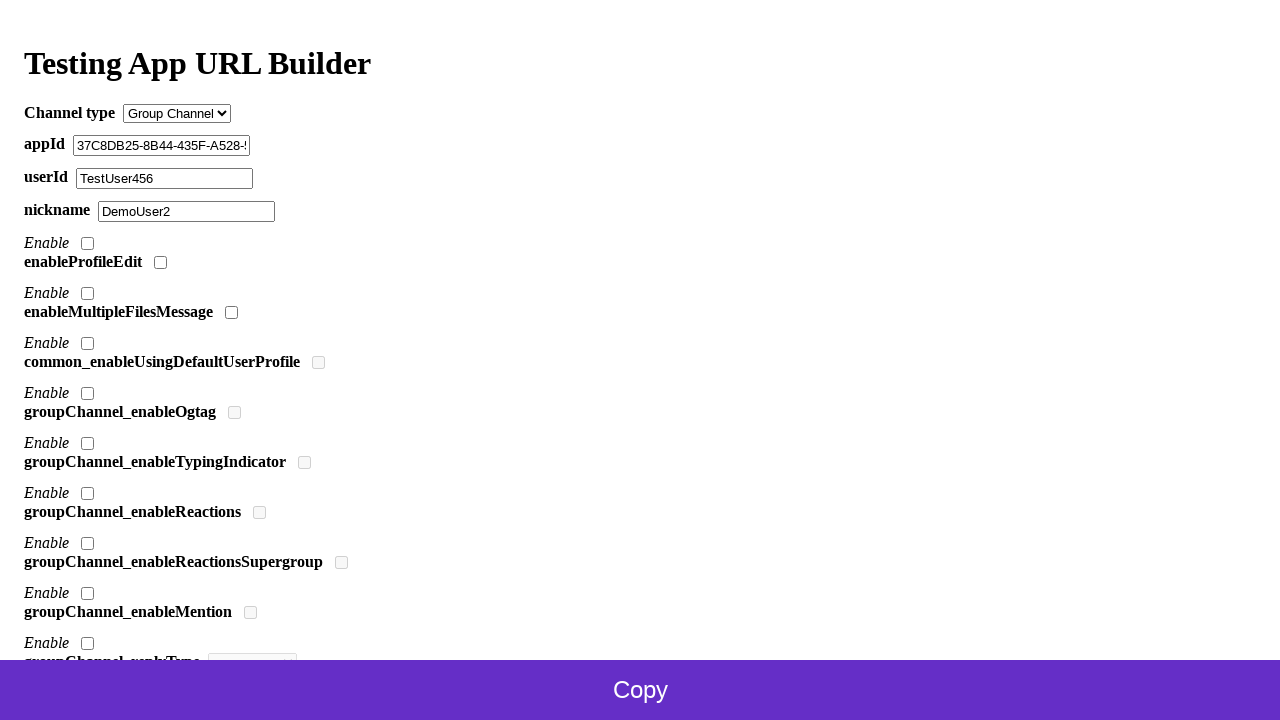